Tests sorting the Due column in ascending order using more semantic class-based locators on the second table.

Starting URL: http://the-internet.herokuapp.com/tables

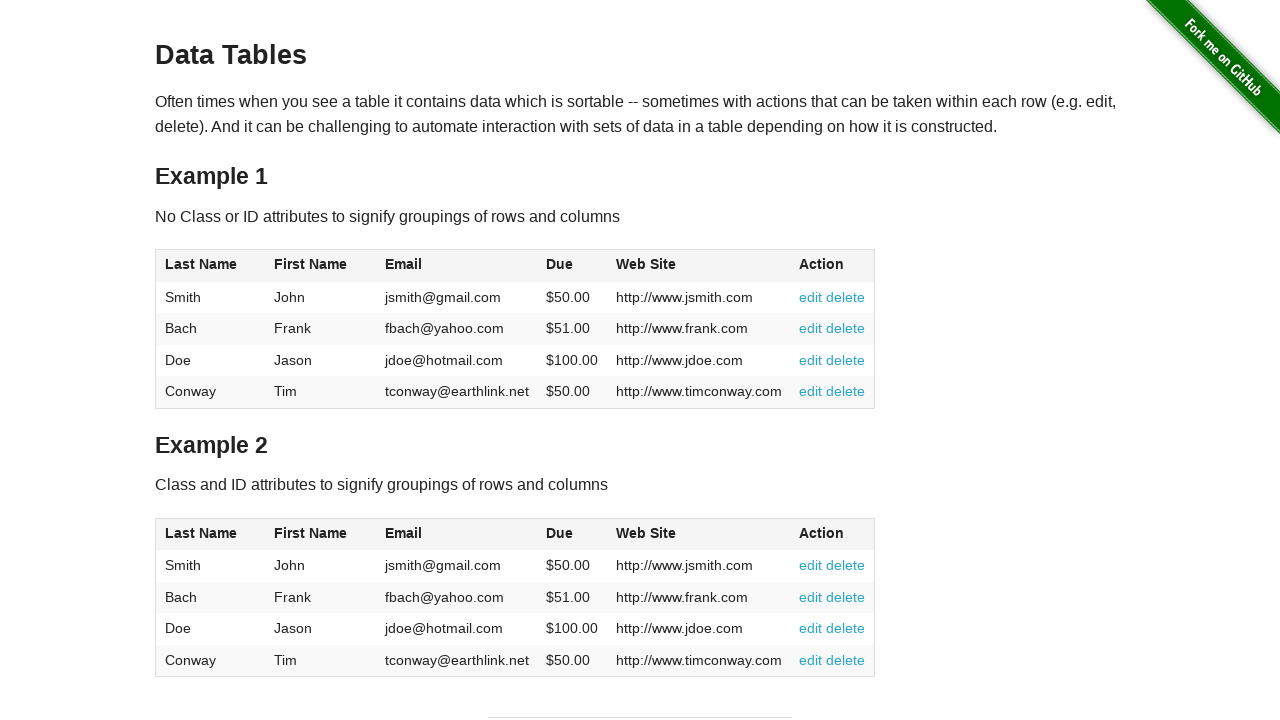

Clicked the Due column header in the second table to sort at (560, 533) on #table2 thead .dues
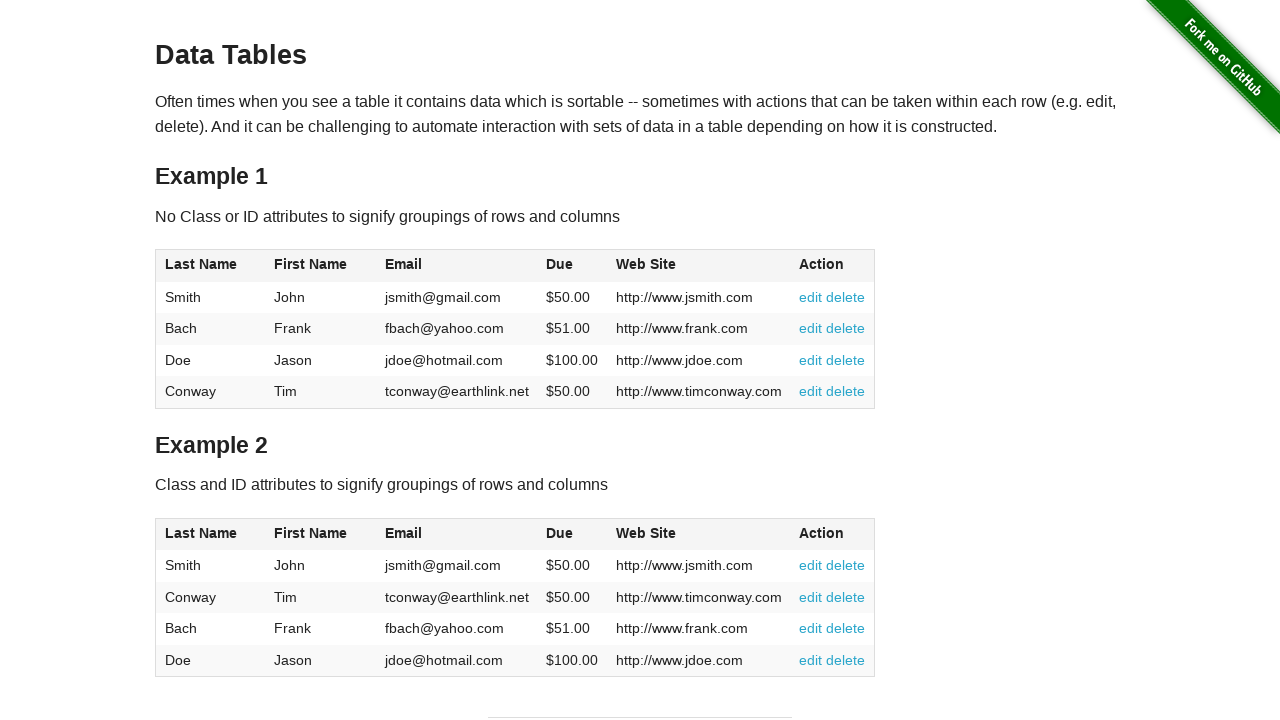

Verified table sorted and Due column is present in ascending order
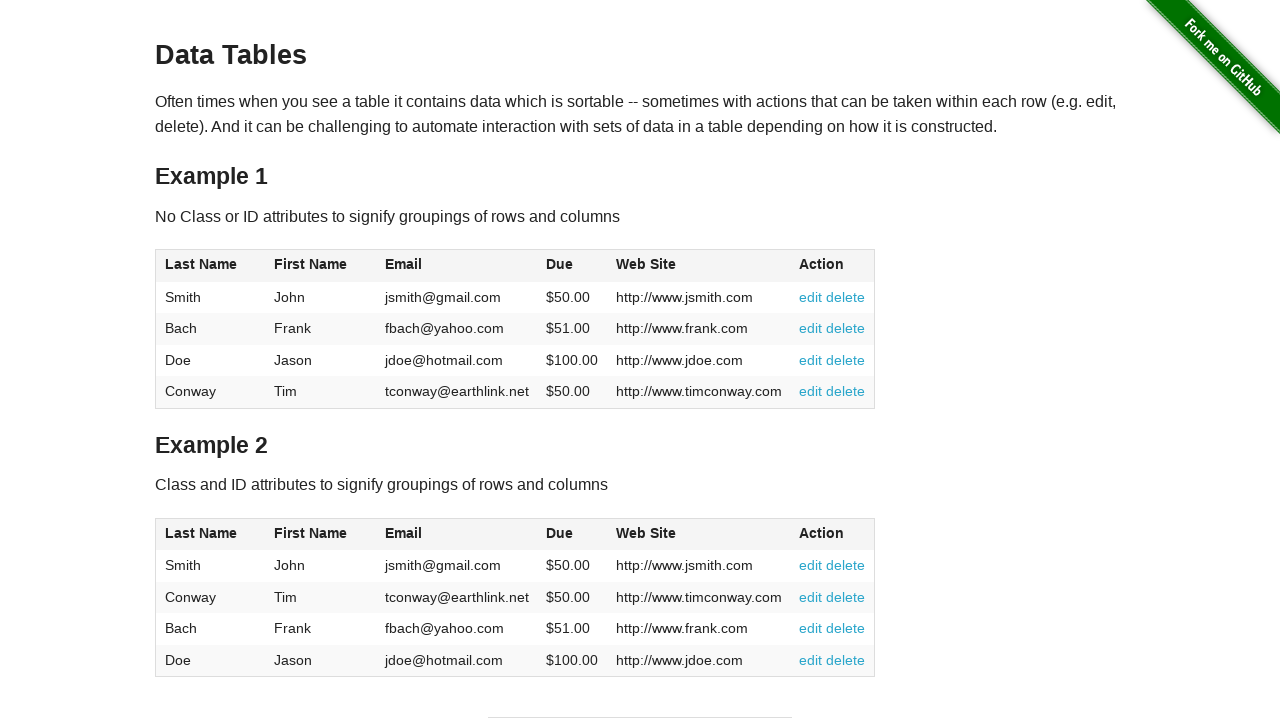

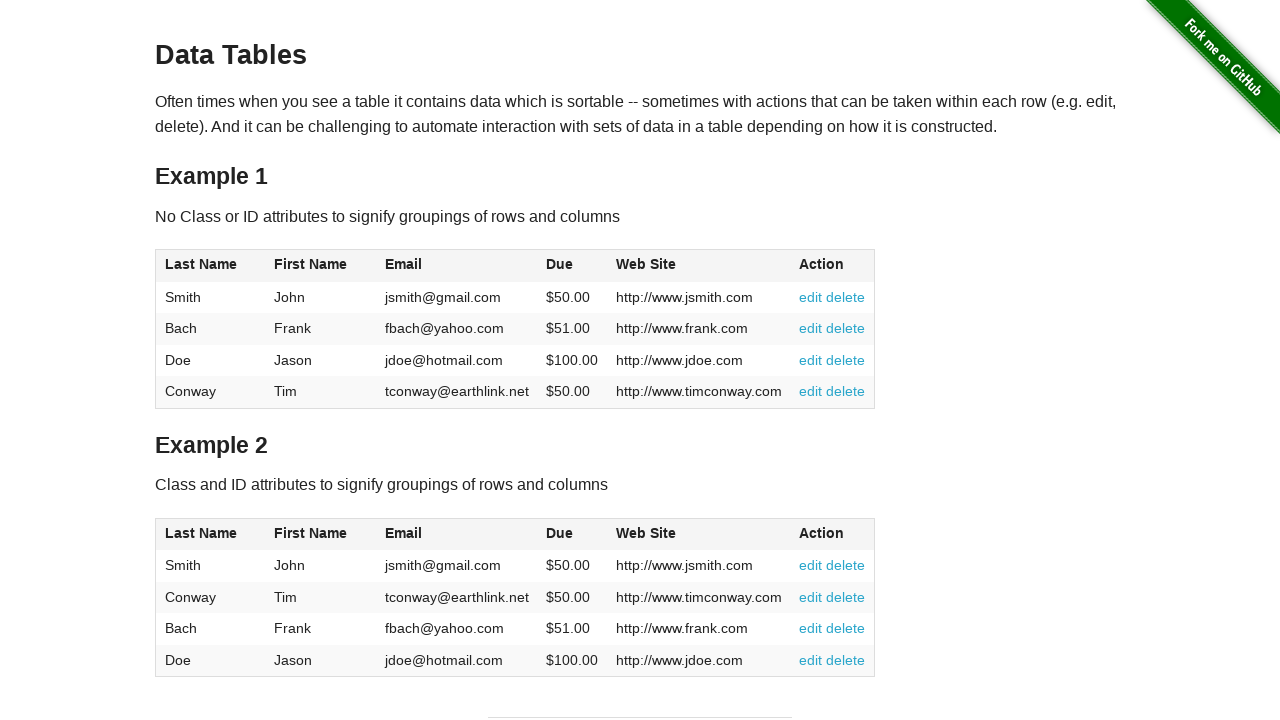